Tests handling multiple locators by getting all links inside content section and clicking the first one

Starting URL: https://the-internet.herokuapp.com/

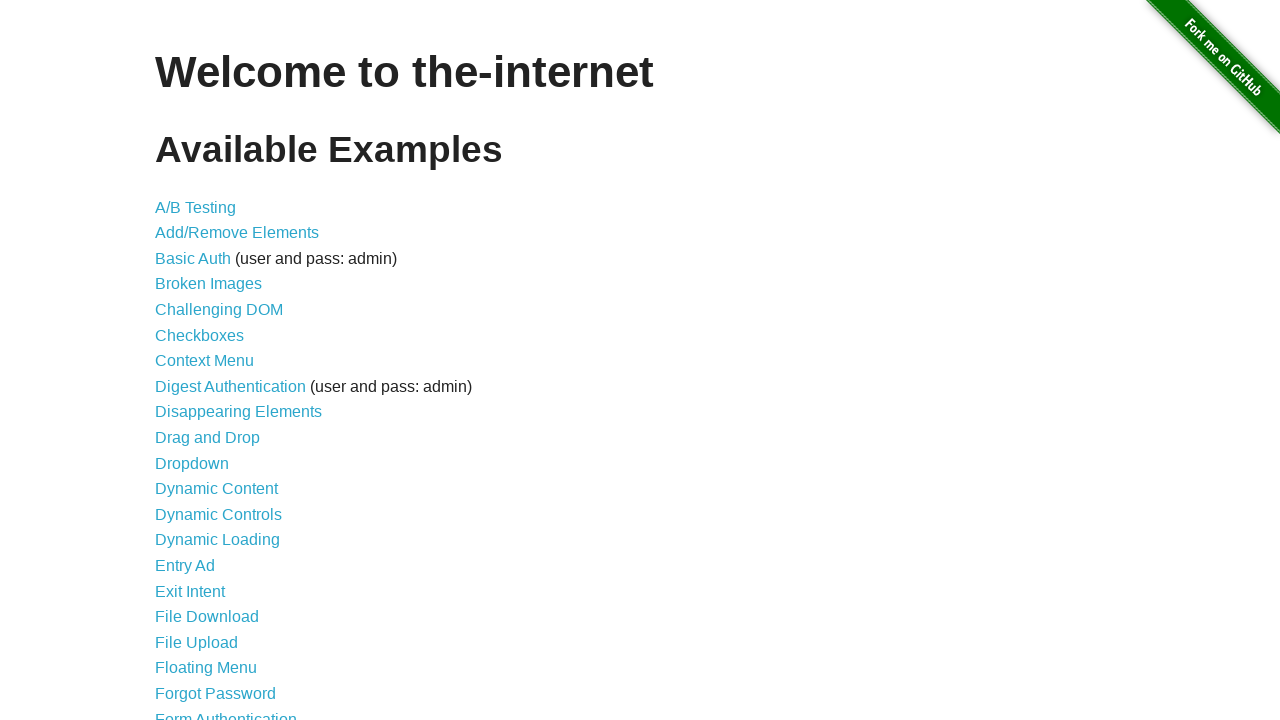

Located all links inside #content section
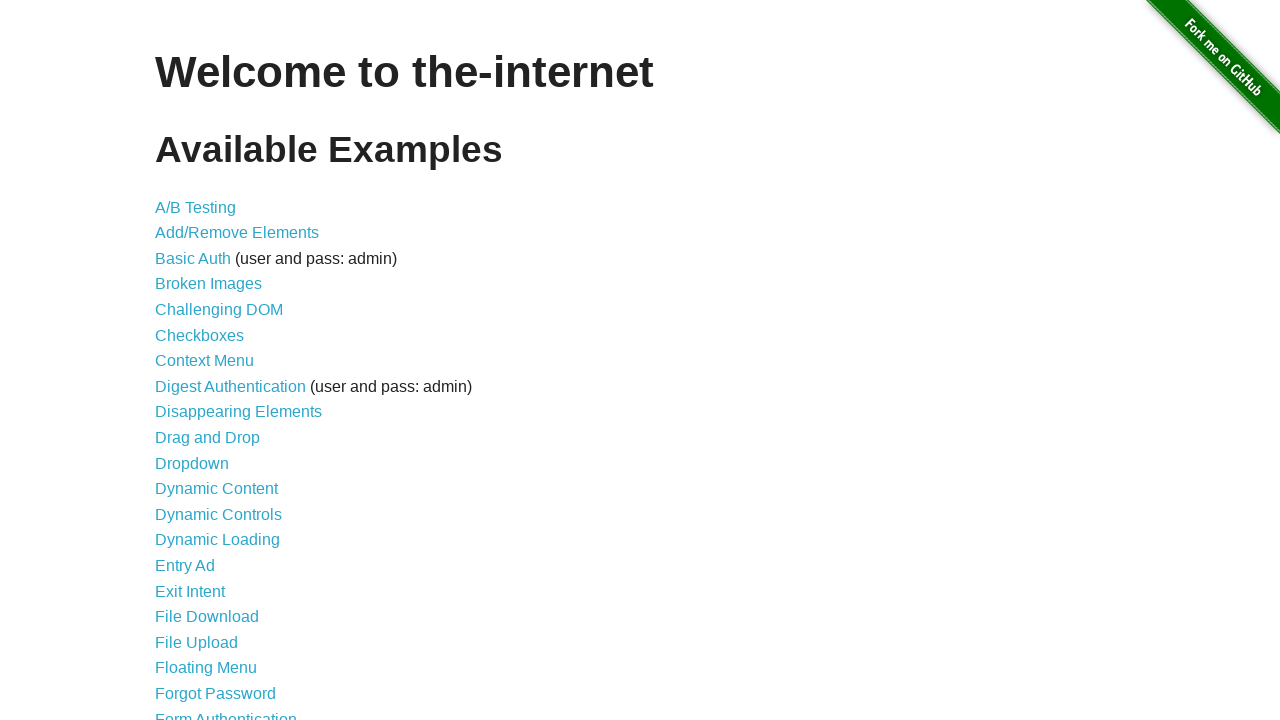

Clicked the first link in the content section at (196, 207) on #content a >> nth=0
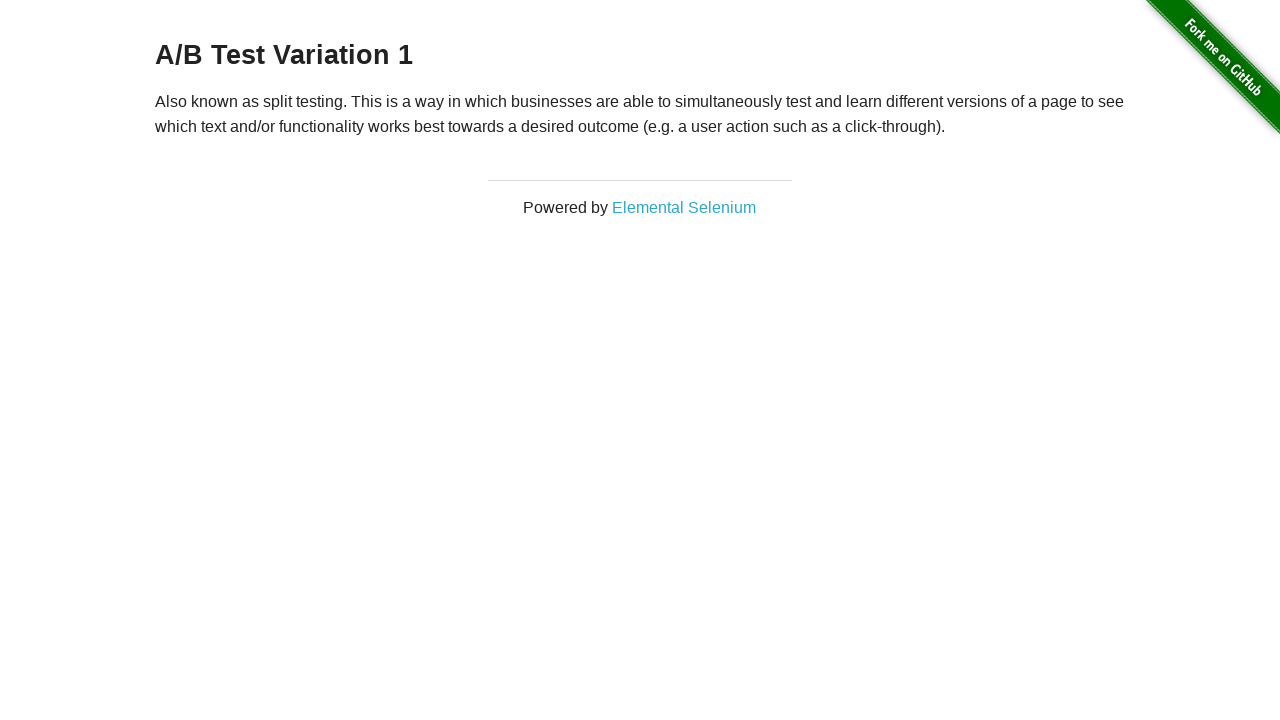

Verified navigation to A/B test page
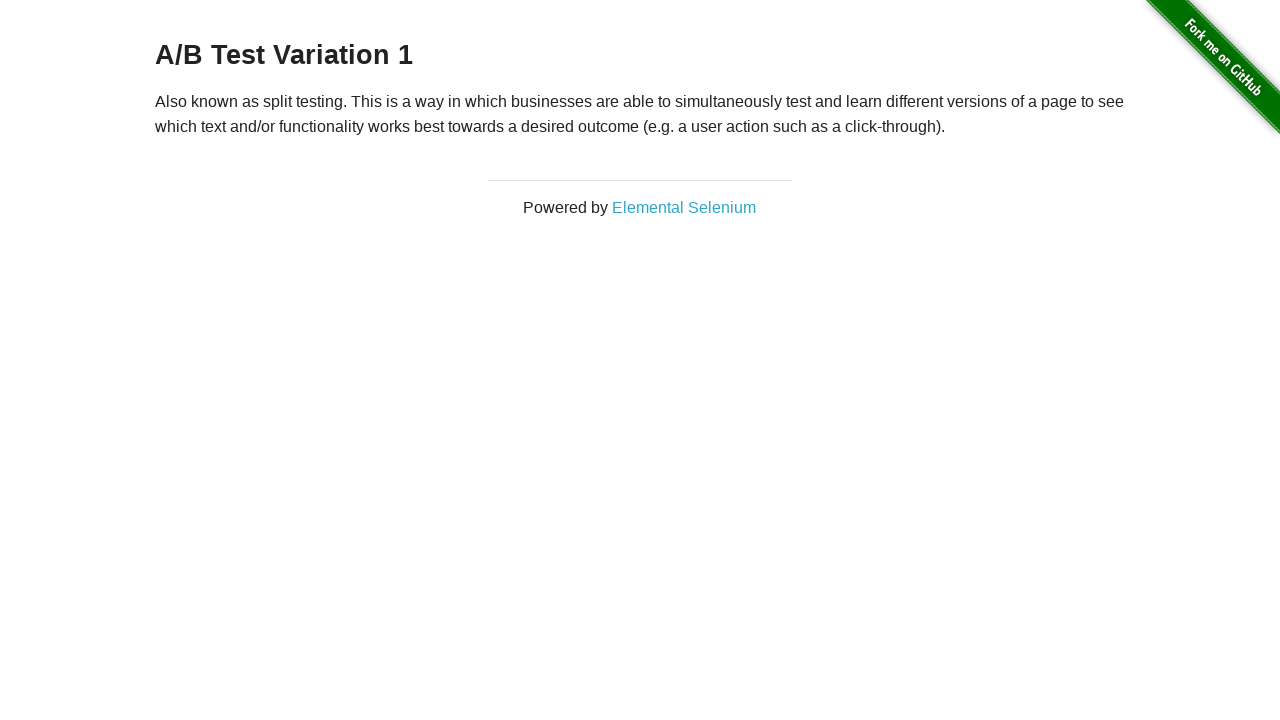

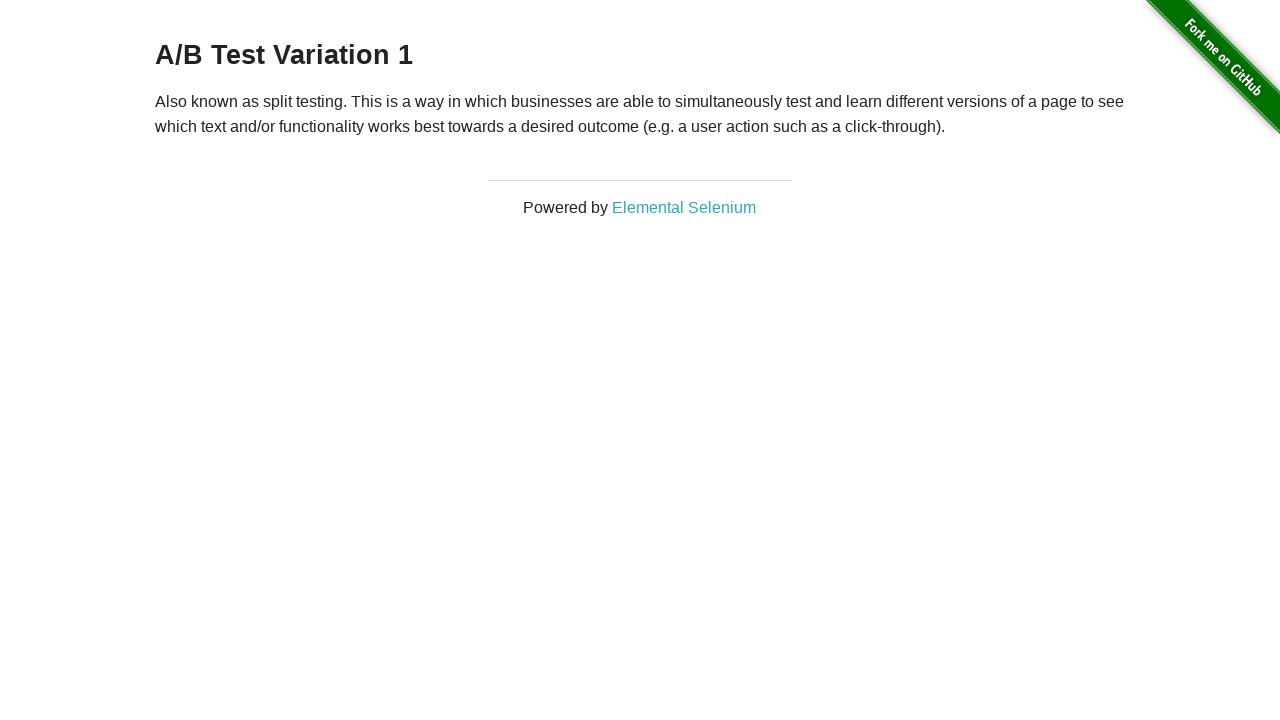